Tests JavaScript confirm dialog by clicking a button that triggers a confirm alert, dismissing it (clicking Cancel), and verifying the result message does not contain "successfully"

Starting URL: https://the-internet.herokuapp.com/javascript_alerts

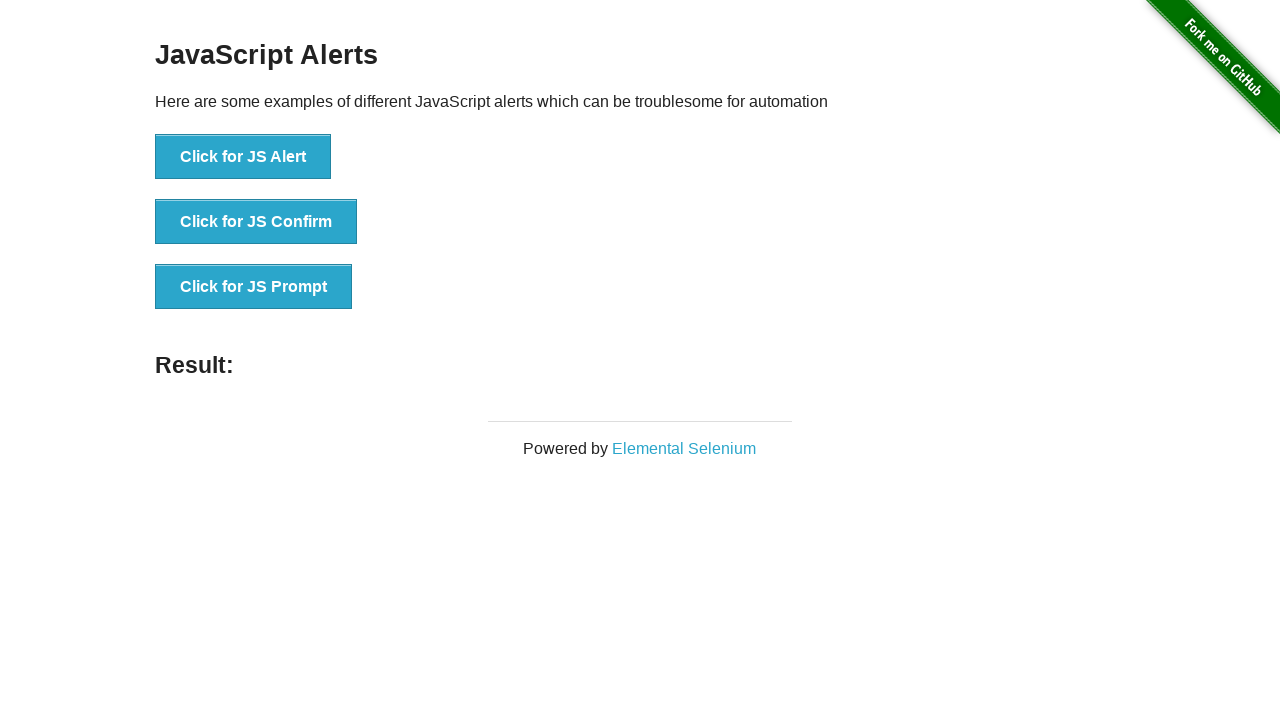

Set up dialog handler to dismiss confirm alerts
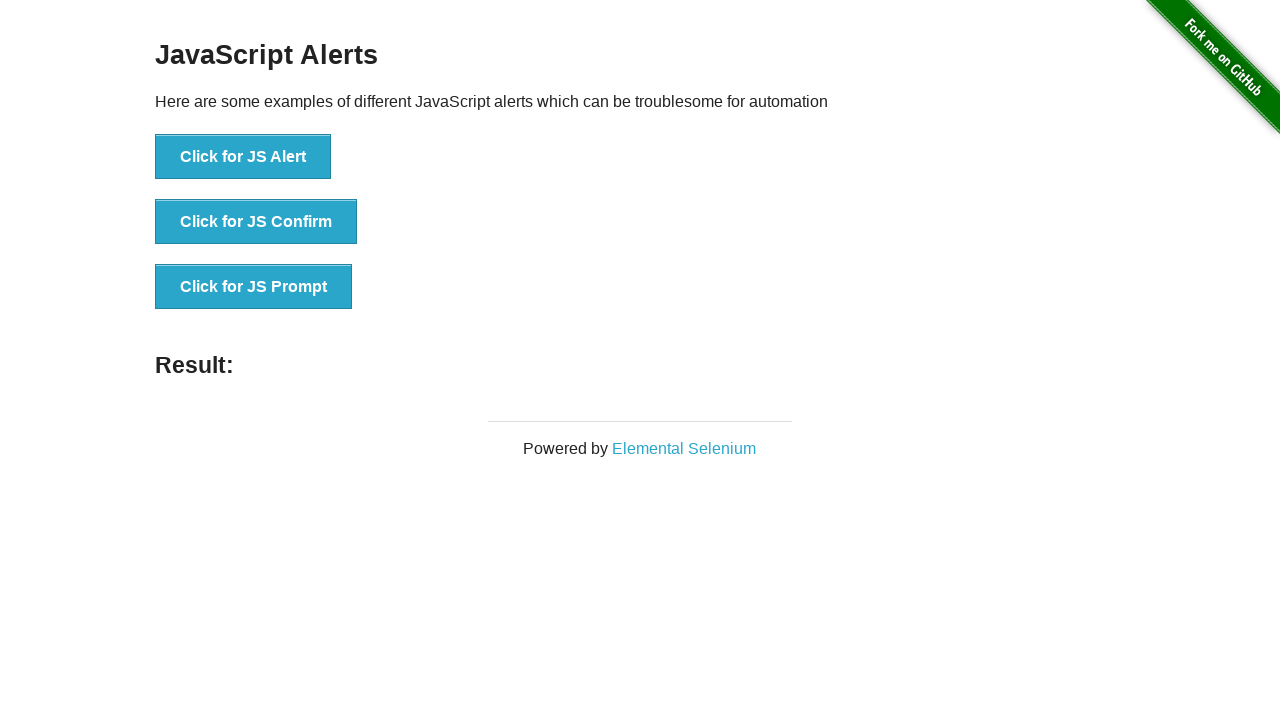

Clicked 'Click for JS Confirm' button to trigger JavaScript confirm dialog at (256, 222) on xpath=//*[text()='Click for JS Confirm']
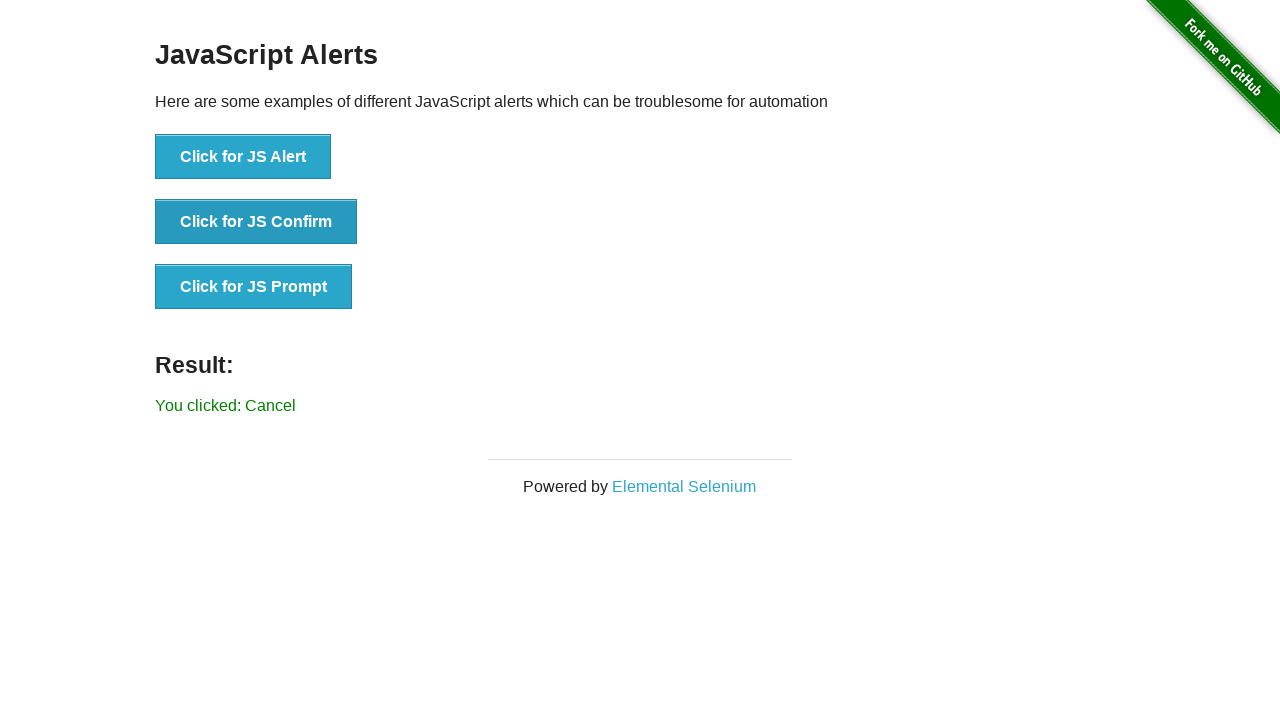

Result message element loaded after dismissing confirm dialog
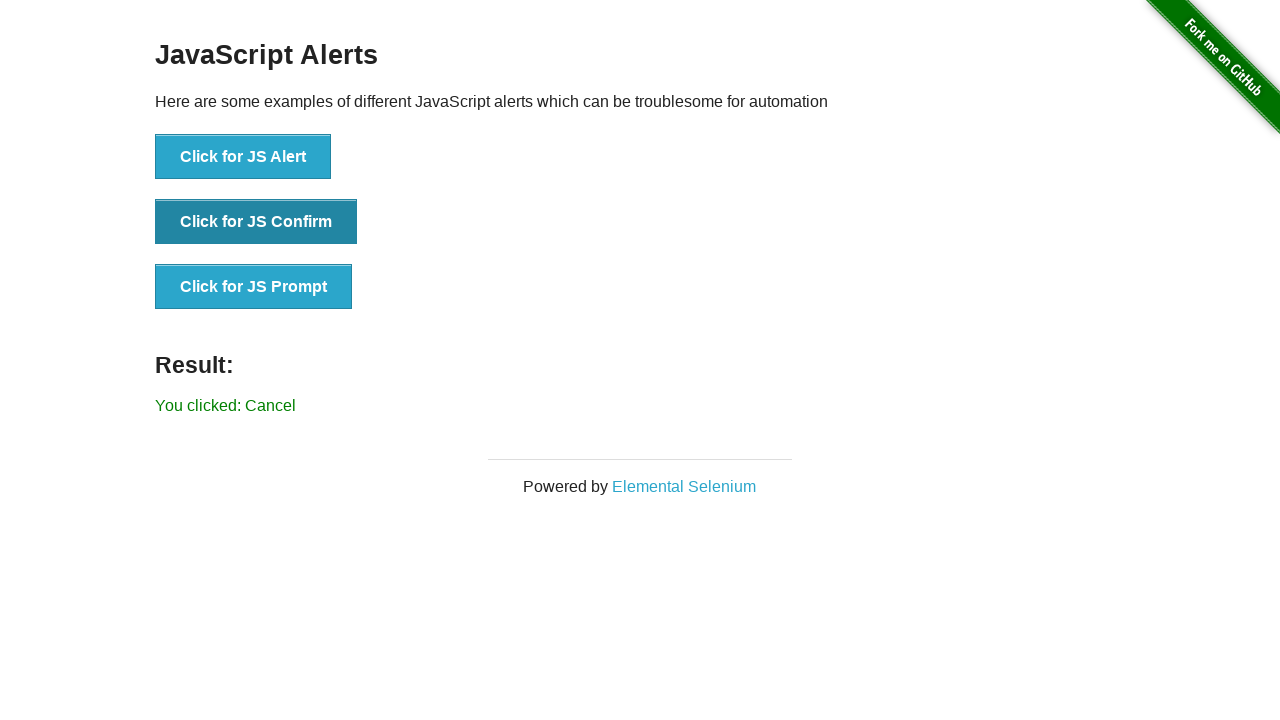

Retrieved result text: 'You clicked: Cancel'
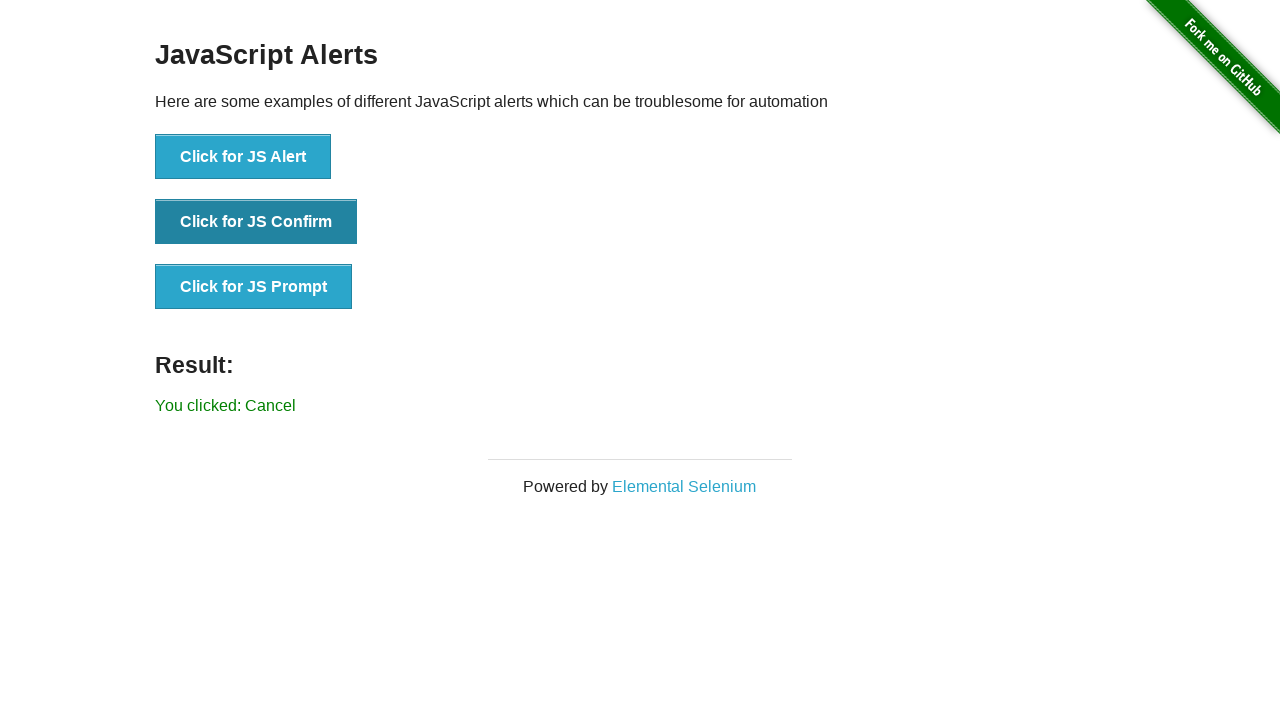

Verified that result message does not contain 'successfuly'
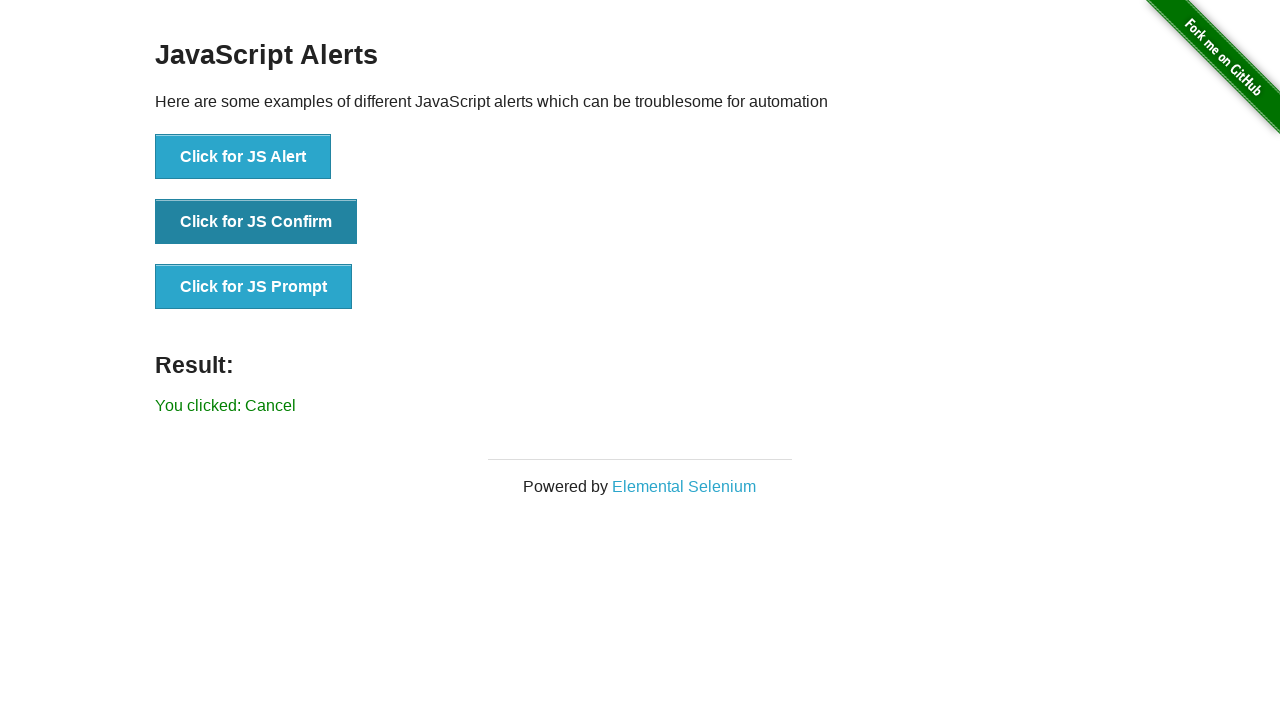

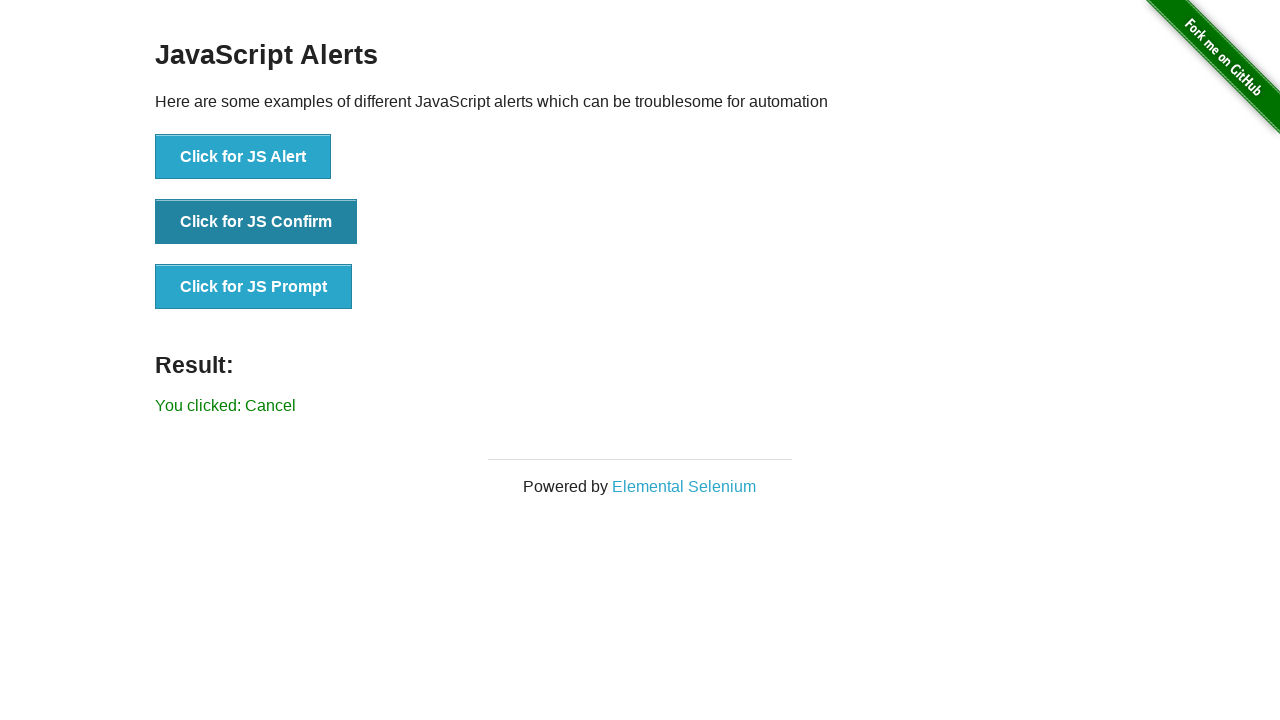